Tests the triangle calculator by entering three equal sides (3,3,3) and verifying it identifies an Equilateral triangle

Starting URL: https://testpages.eviltester.com/styled/apps/triangle/triangle001.html

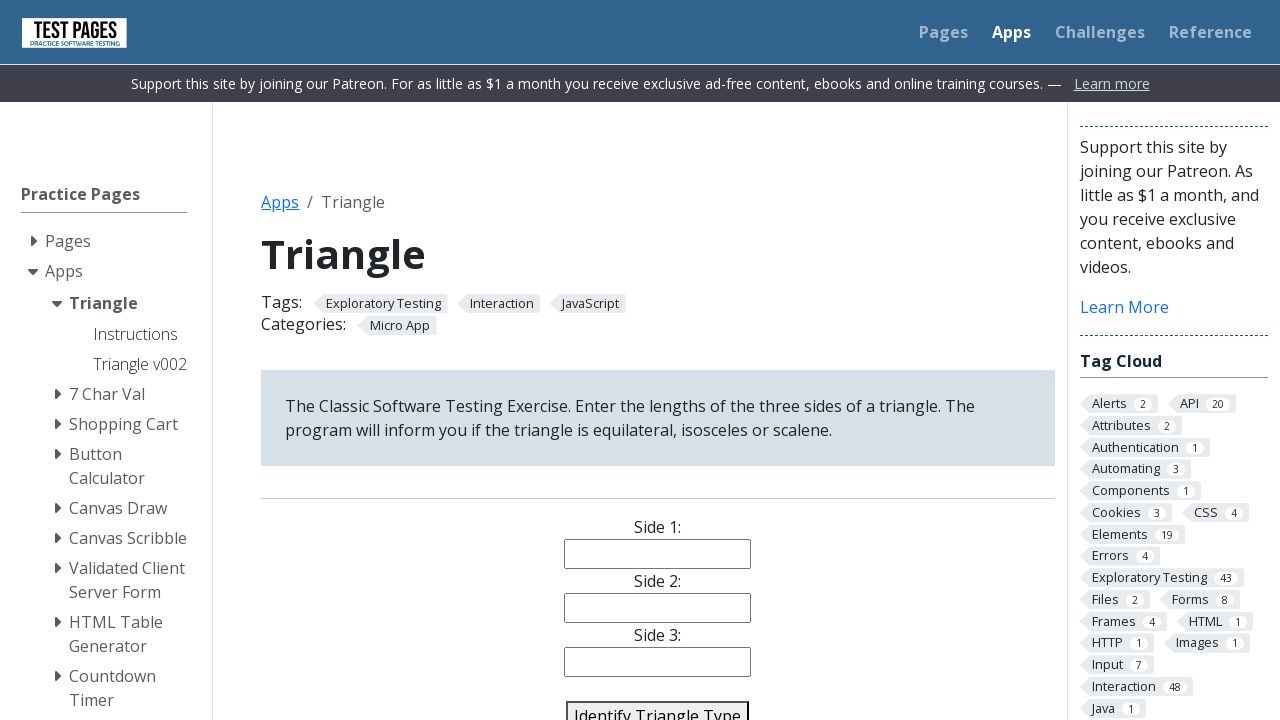

Navigated to triangle calculator application
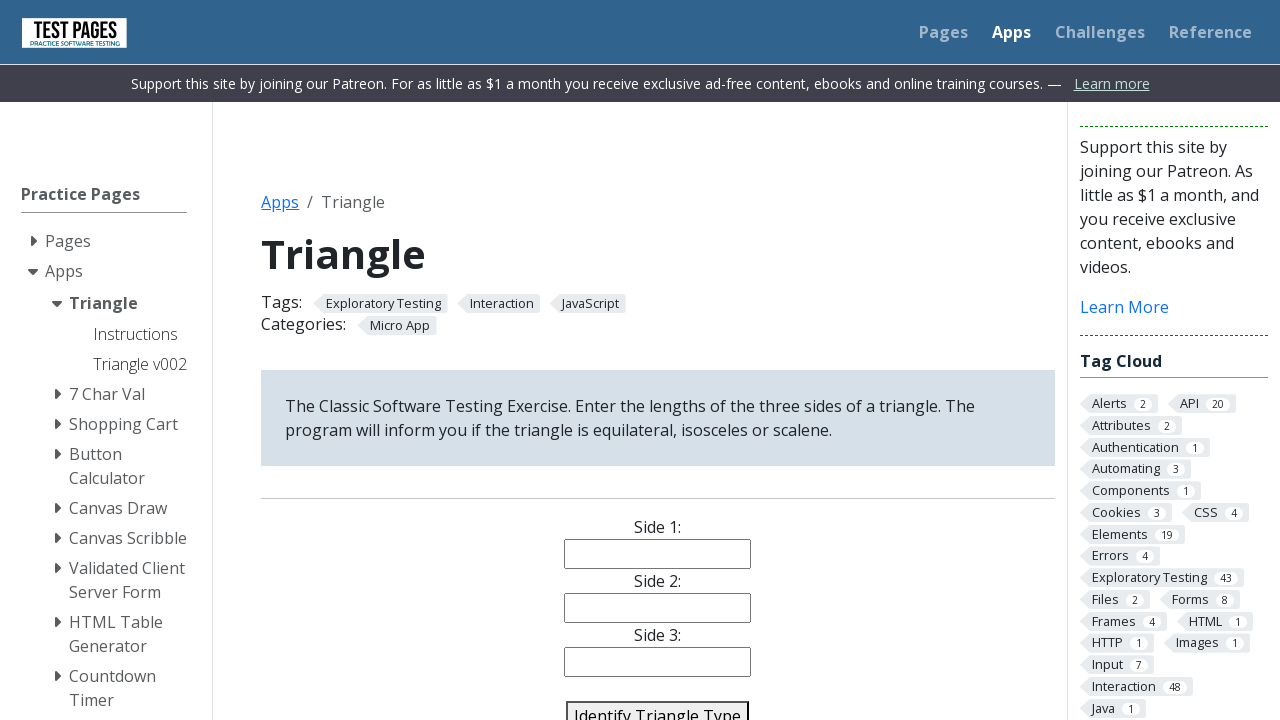

Entered '3' for side 1 on #side1
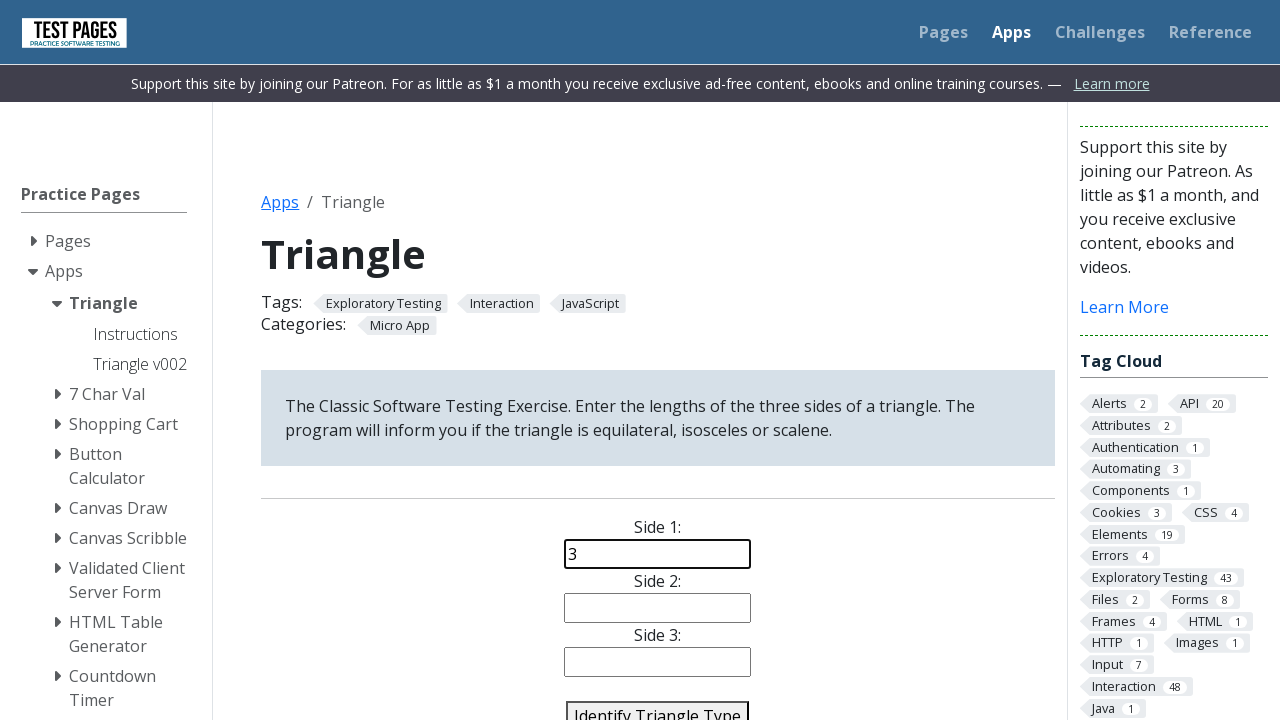

Entered '3' for side 2 on #side2
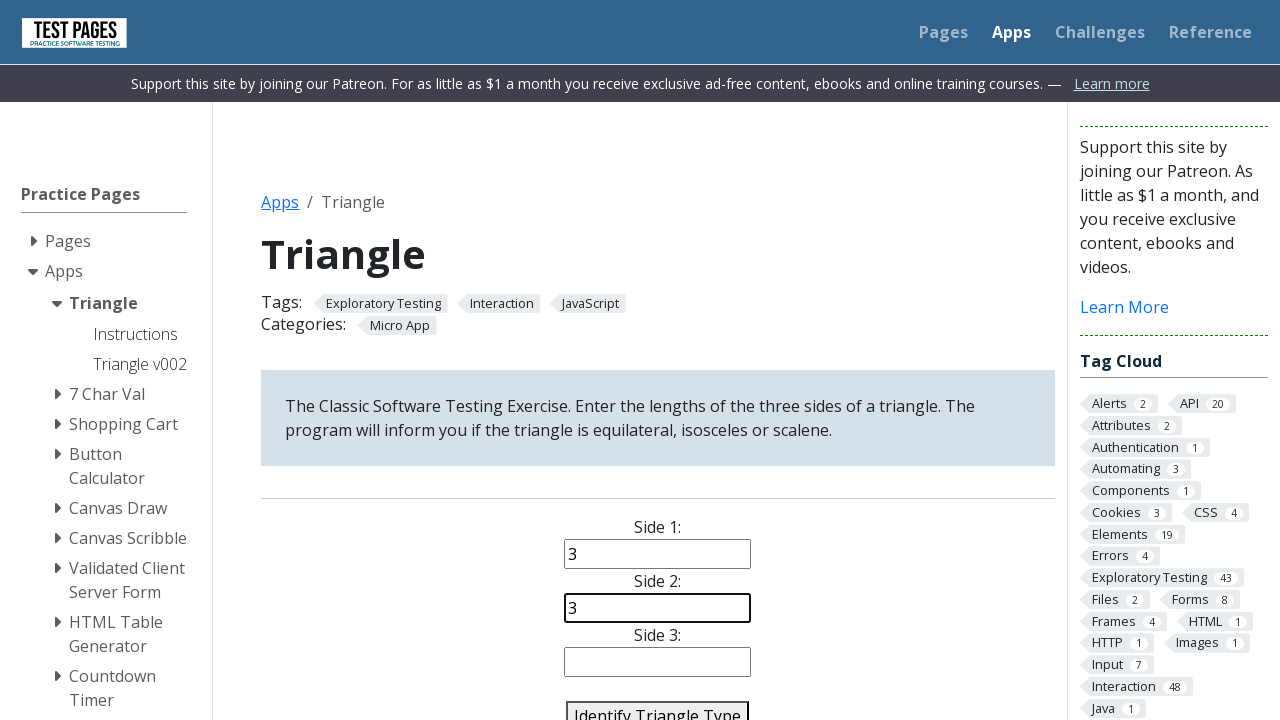

Entered '3' for side 3 on #side3
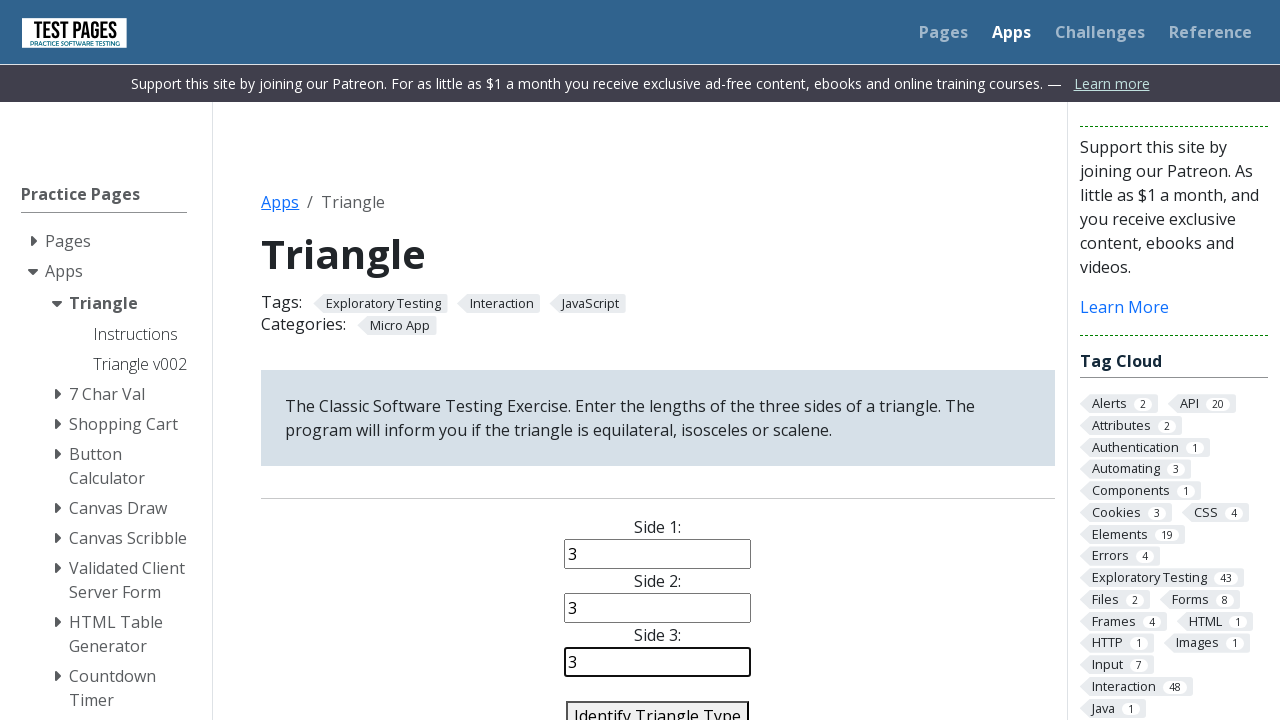

Clicked identify triangle button at (658, 705) on #identify-triangle-action
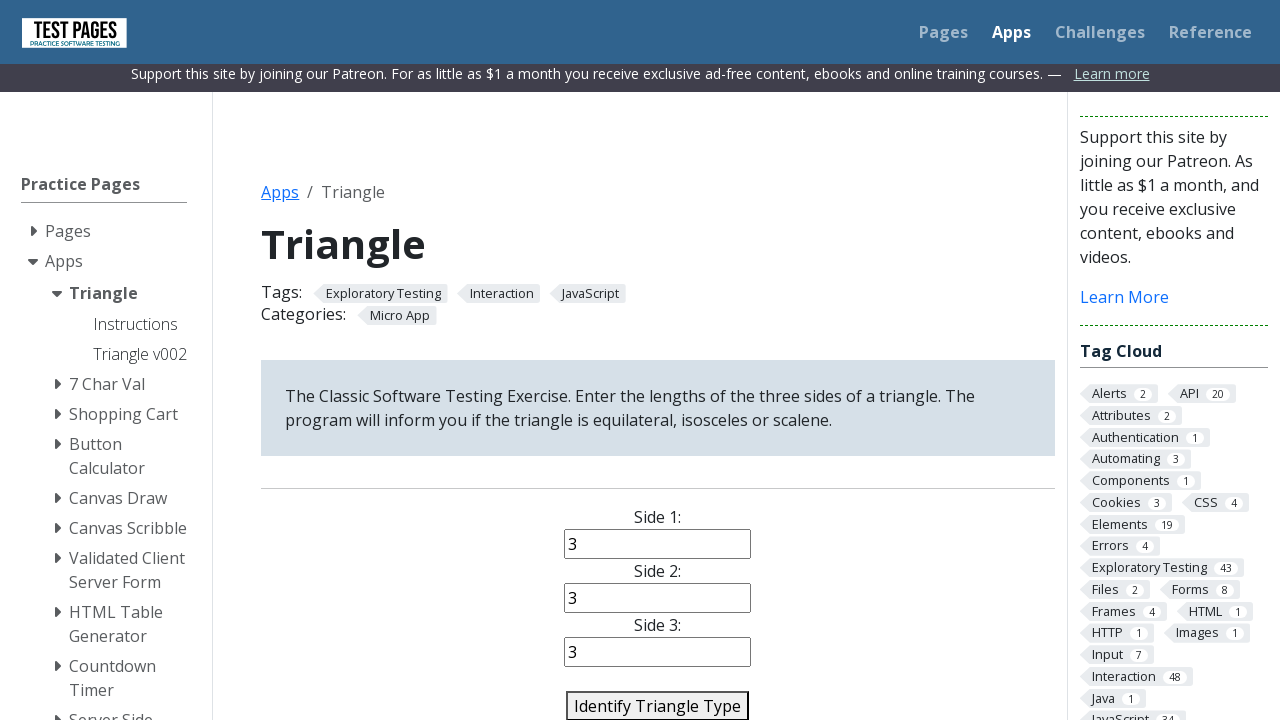

Triangle type result element loaded
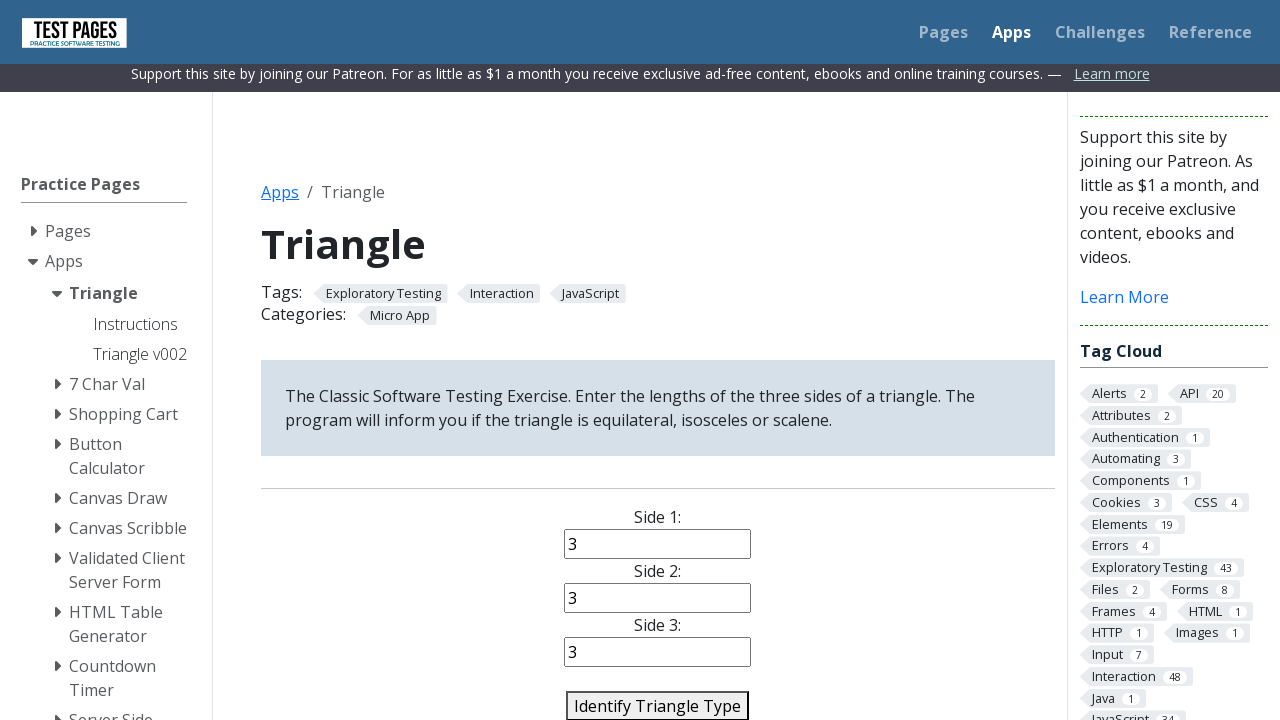

Verified triangle type is 'Equilateral'
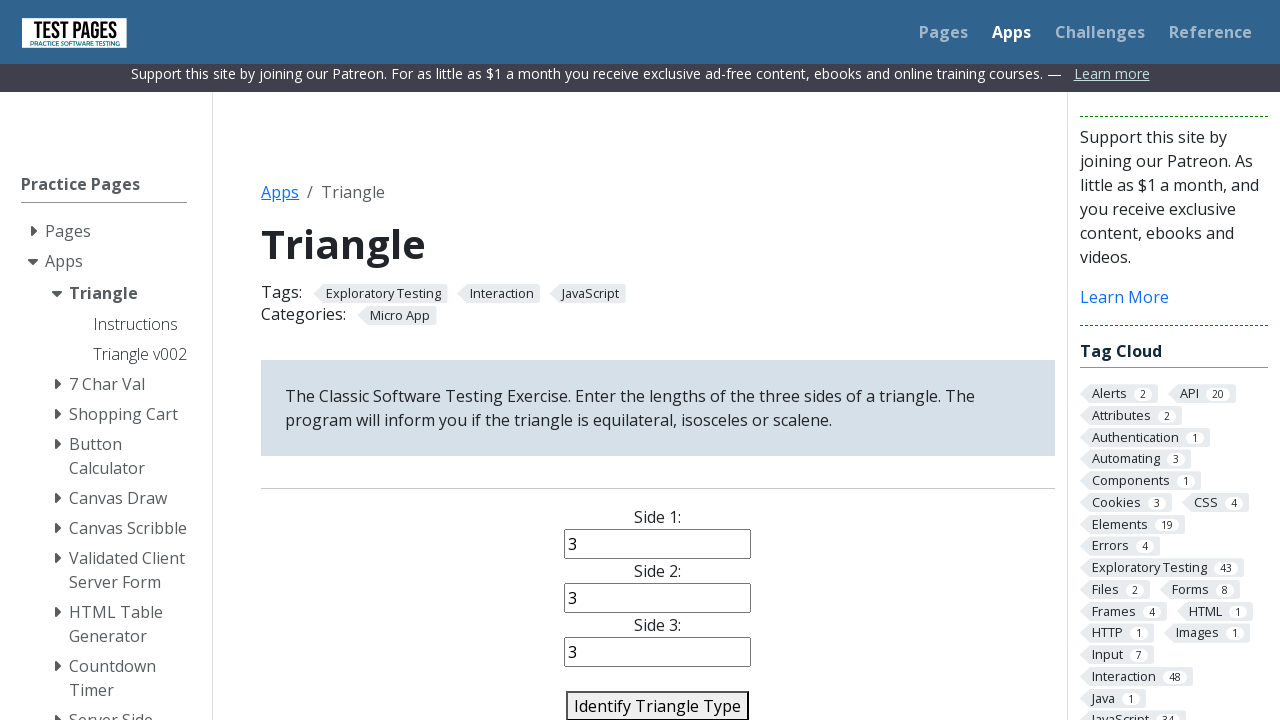

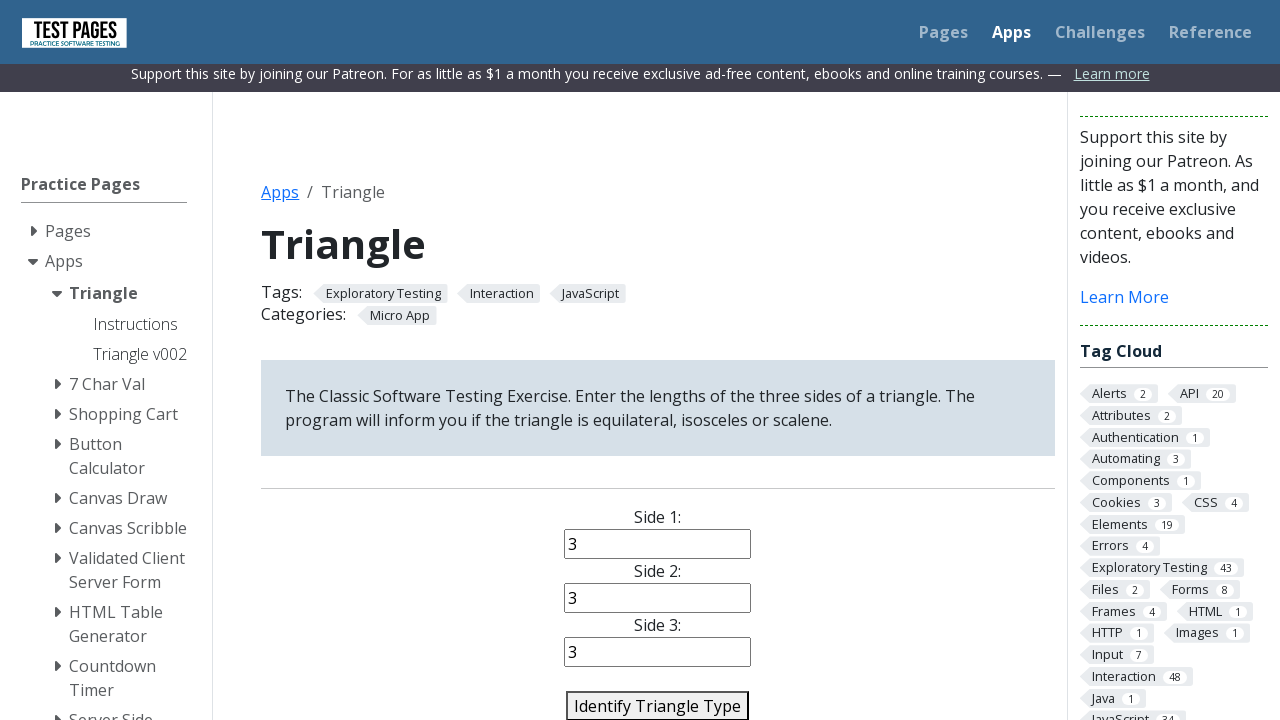